Fills out and submits a practice registration form including name, email, password, checkbox, dropdown selection, radio button, and date fields

Starting URL: https://rahulshettyacademy.com/angularpractice/

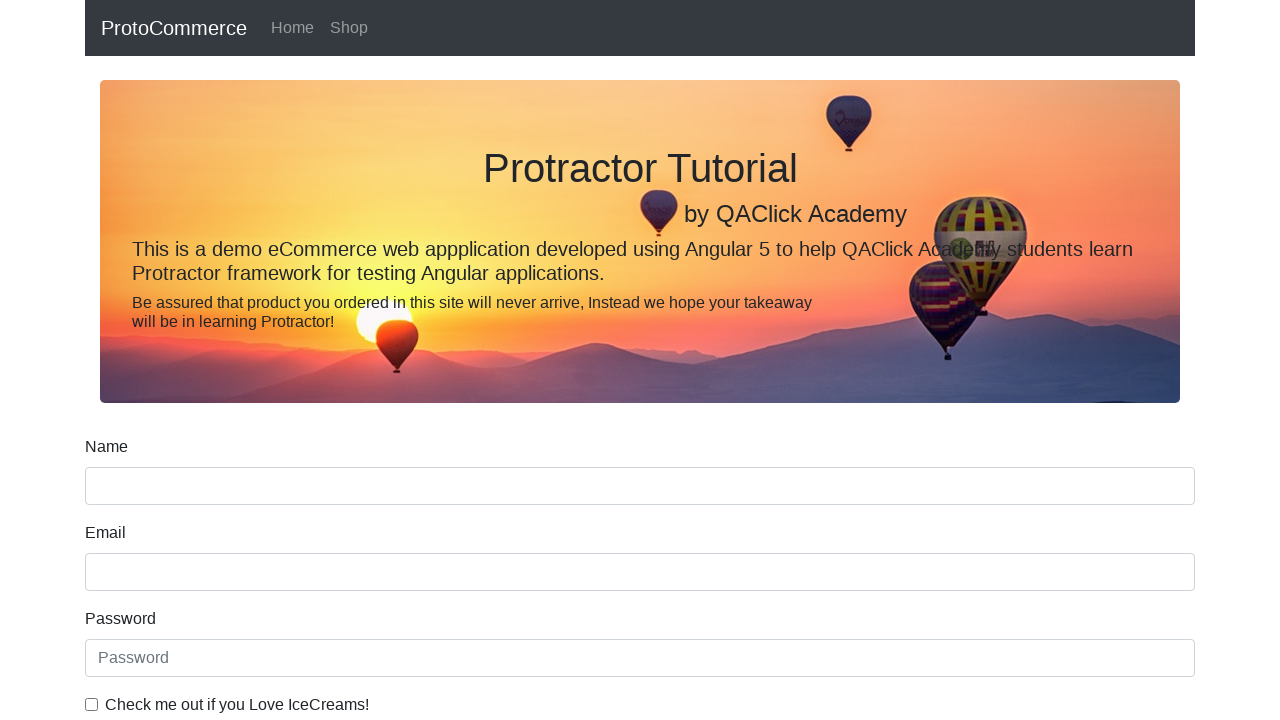

Filled name field with 'Automation Tester' on input[name='name']
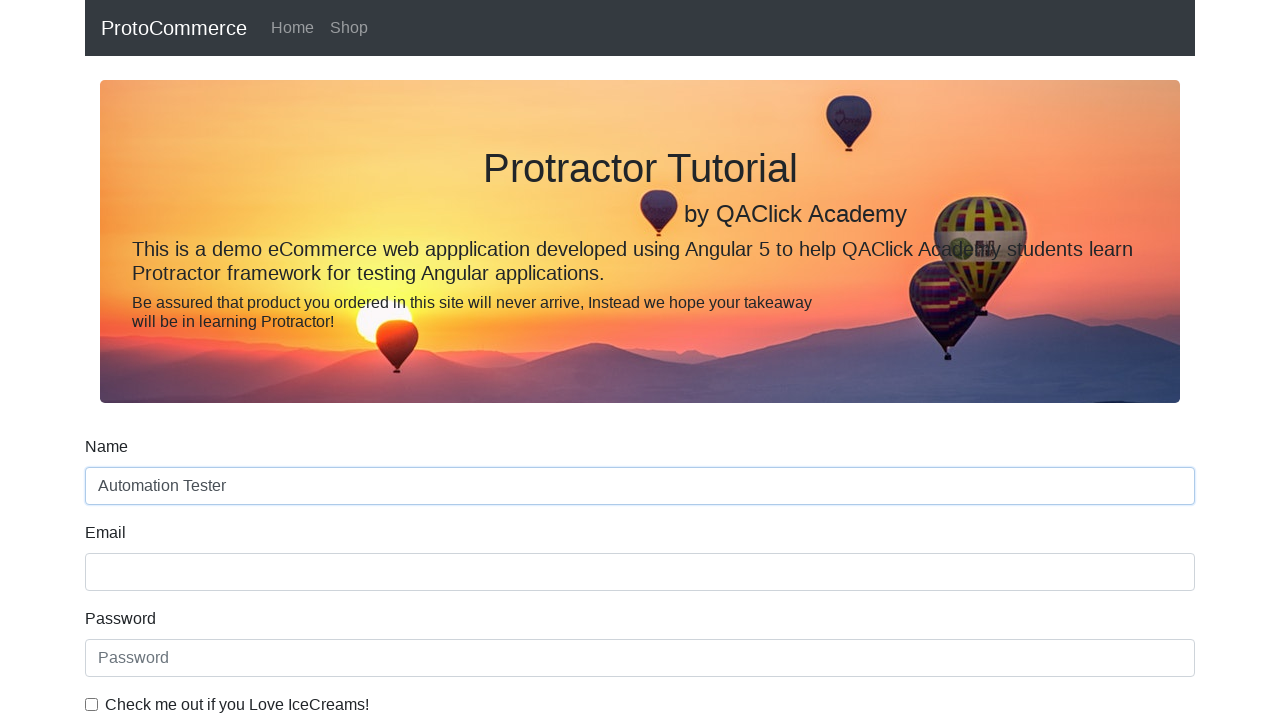

Filled email field with 'automation@tester.com' on input[name='email']
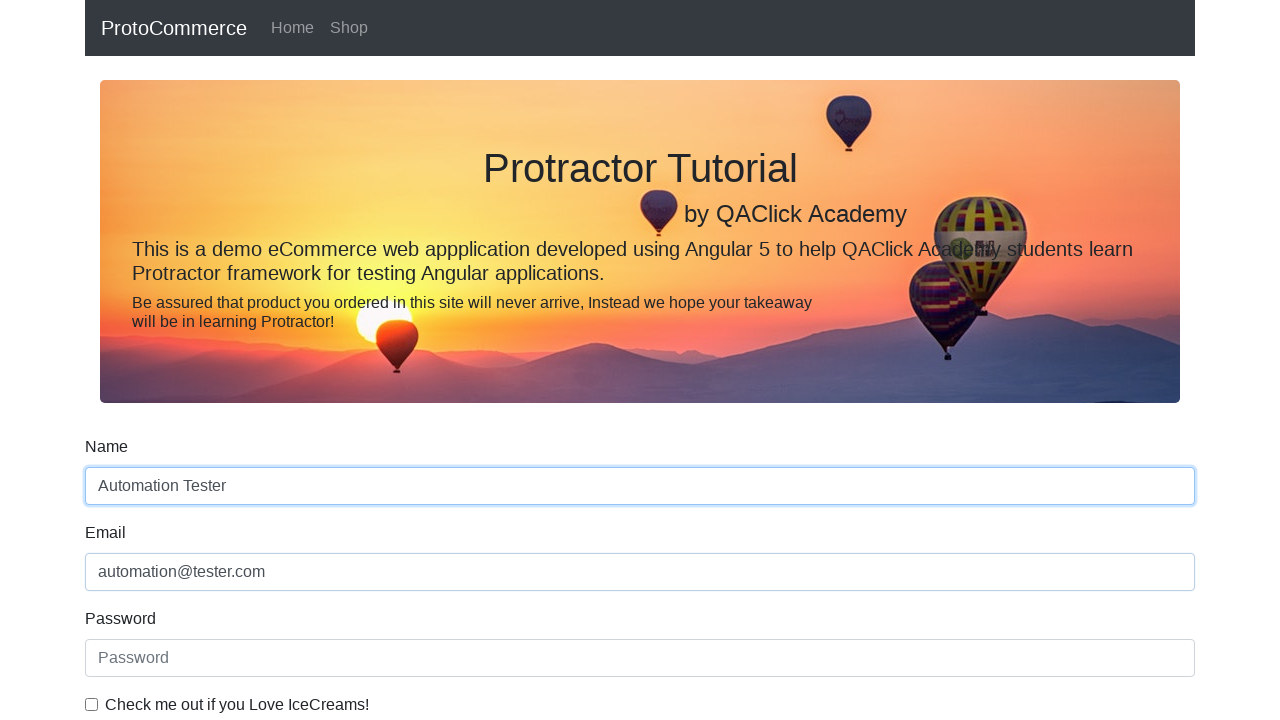

Filled password field with 'Password123' on #exampleInputPassword1
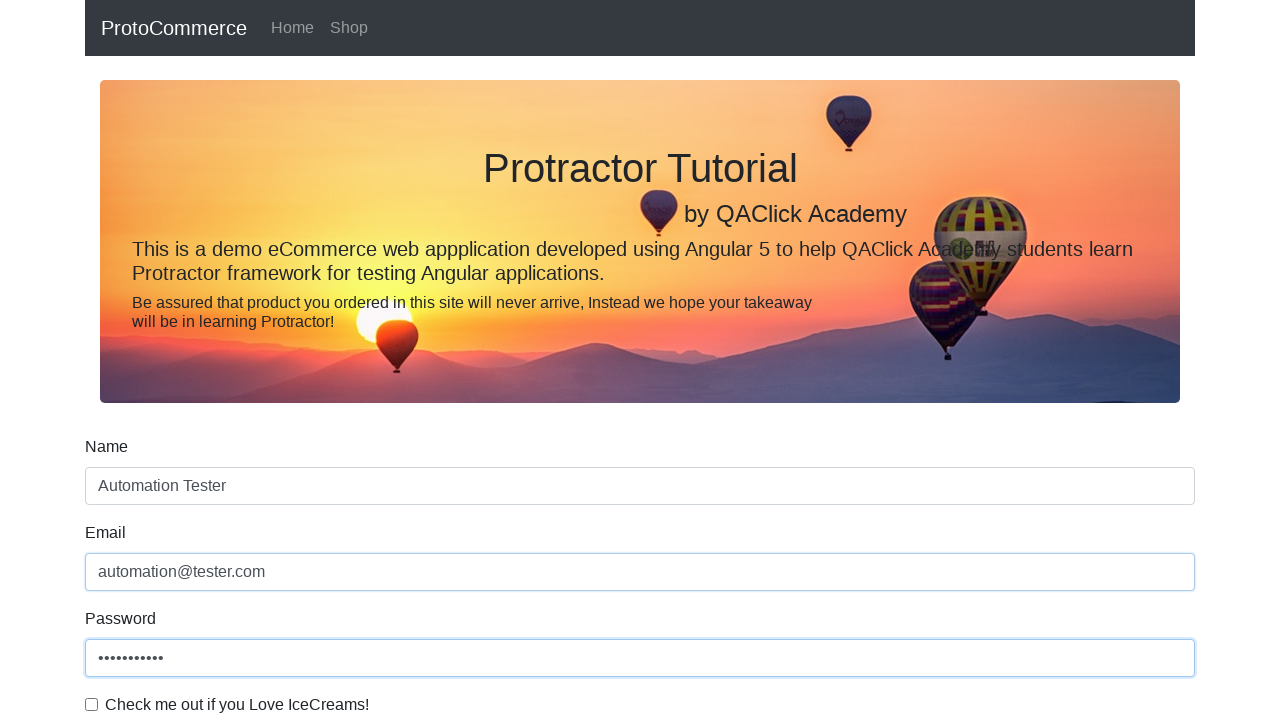

Checked the terms and conditions checkbox at (92, 704) on #exampleCheck1
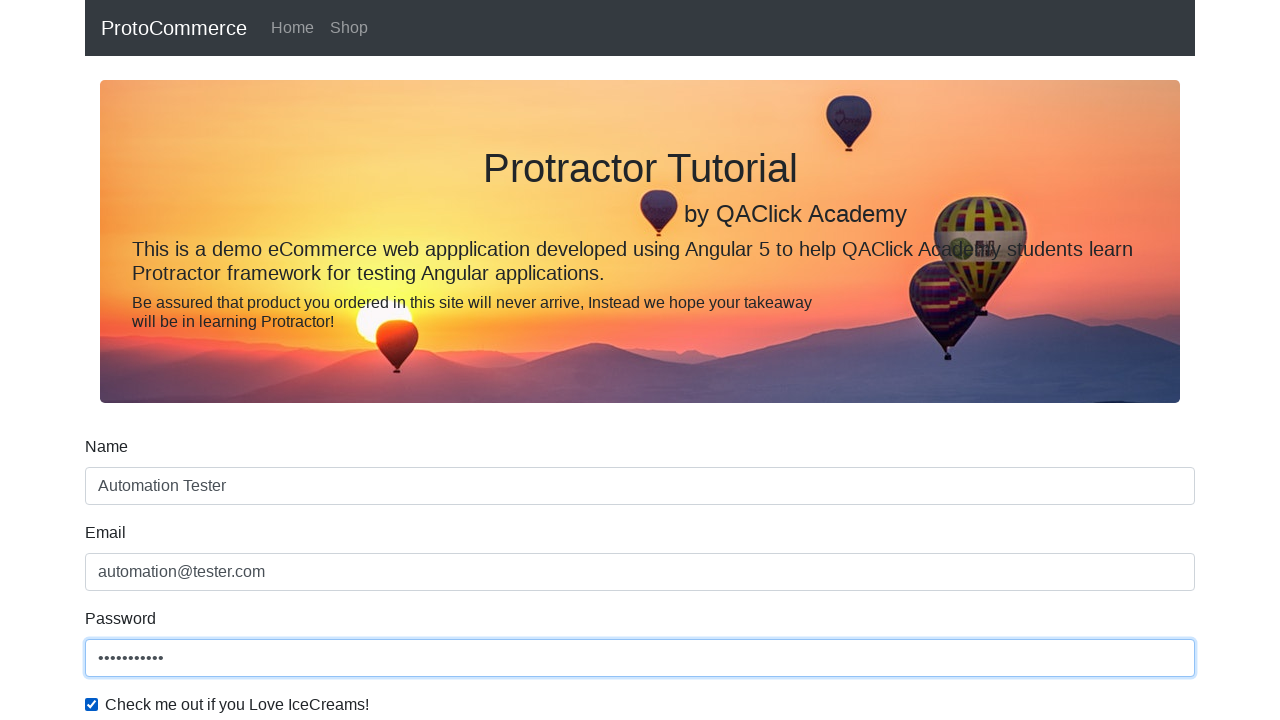

Selected first option from dropdown menu on #exampleFormControlSelect1
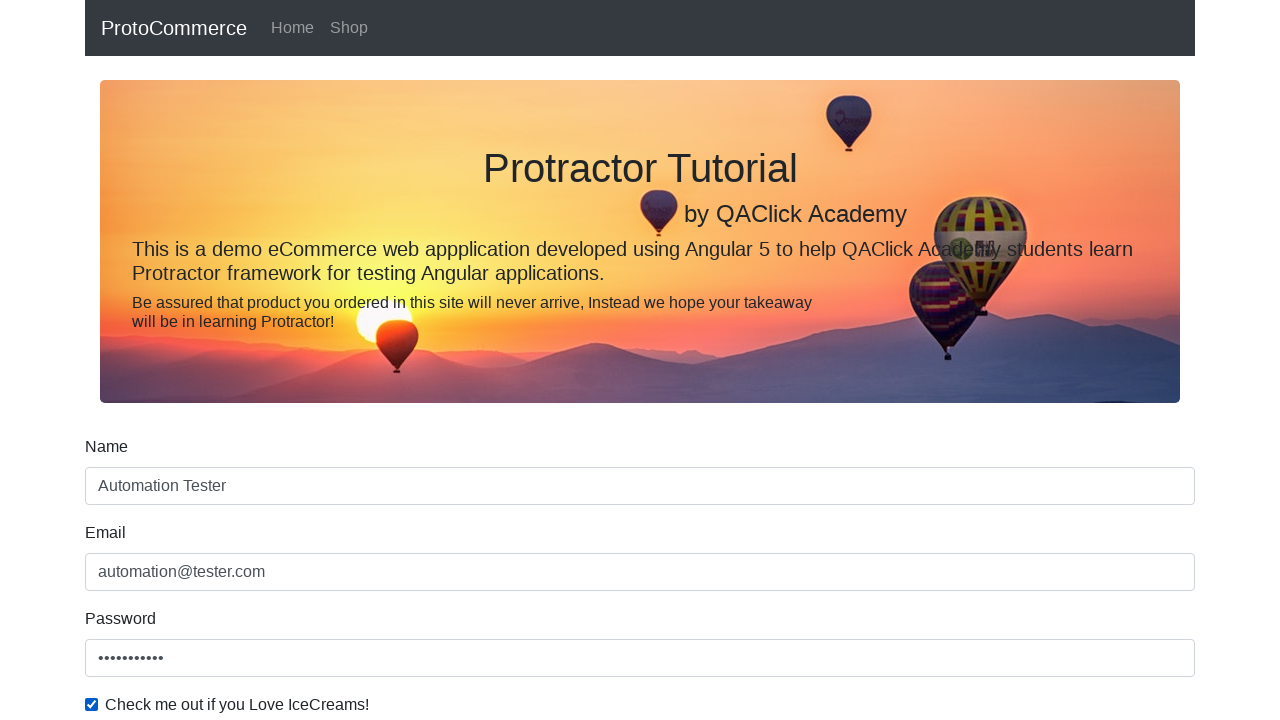

Selected employment status radio button at (238, 360) on #inlineRadio1
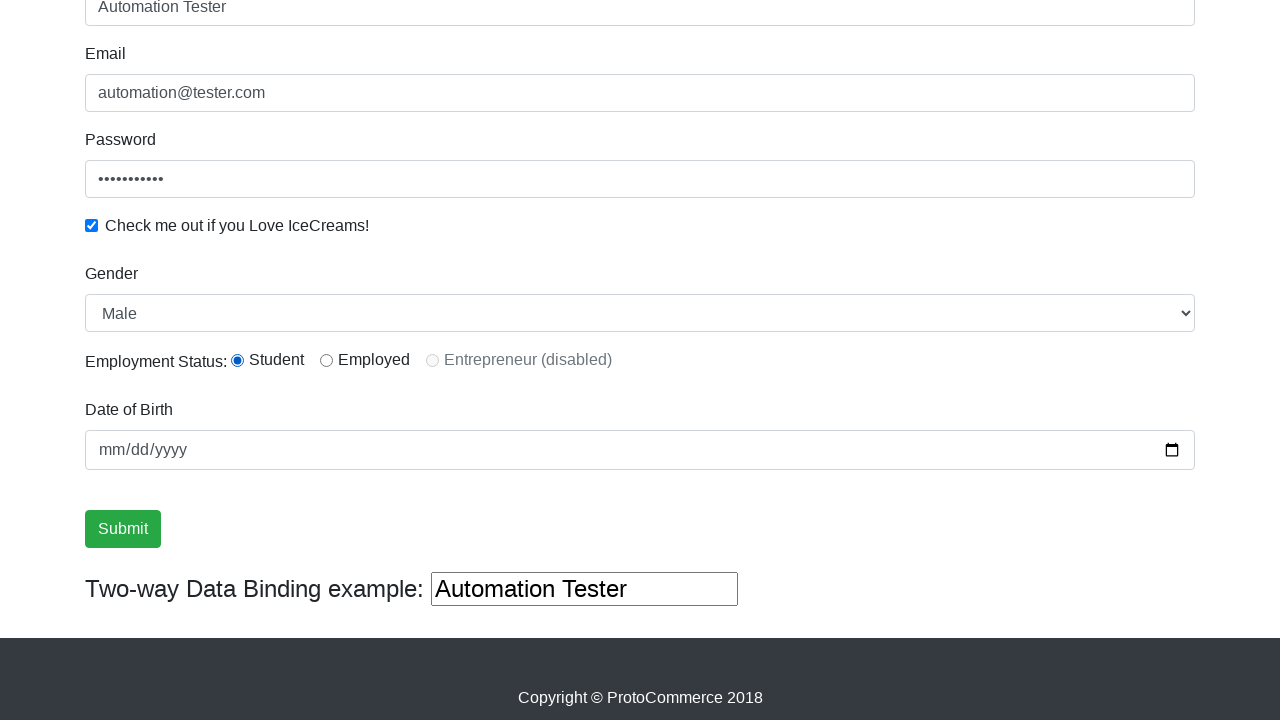

Filled birth date field with '1992-01-01' on input[name='bday']
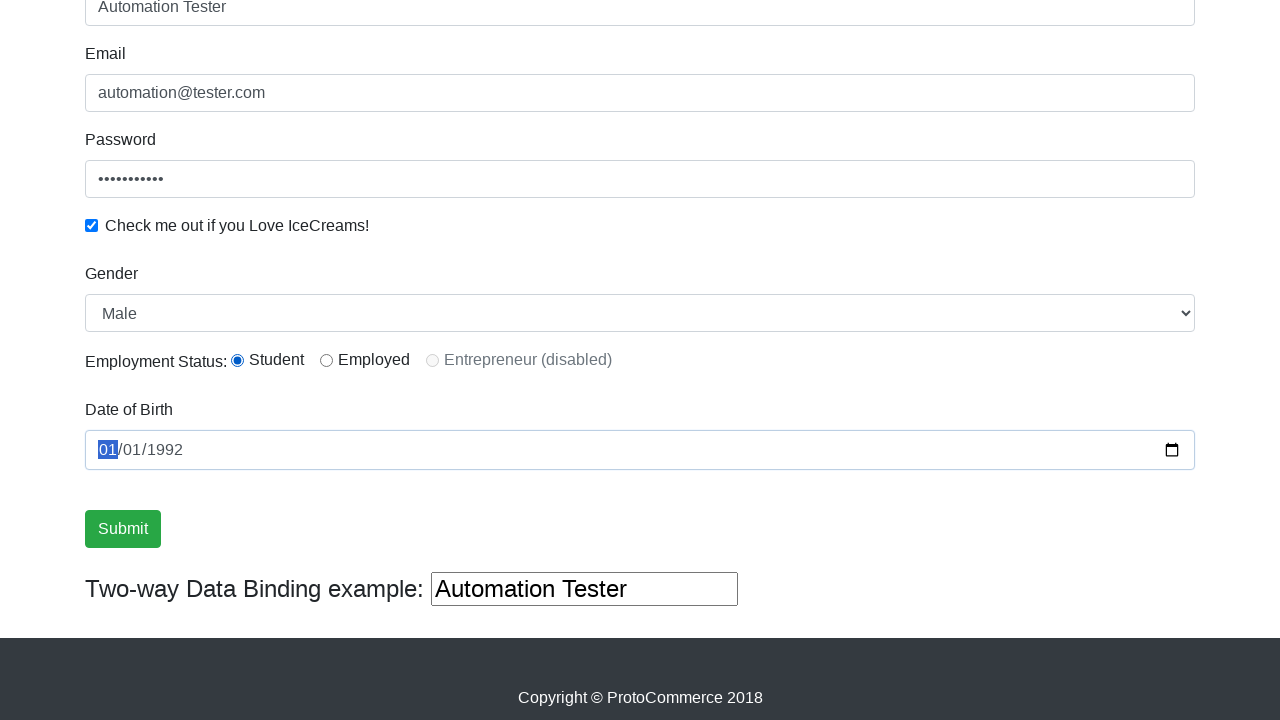

Clicked the Submit button to submit the registration form at (123, 529) on input[value='Submit']
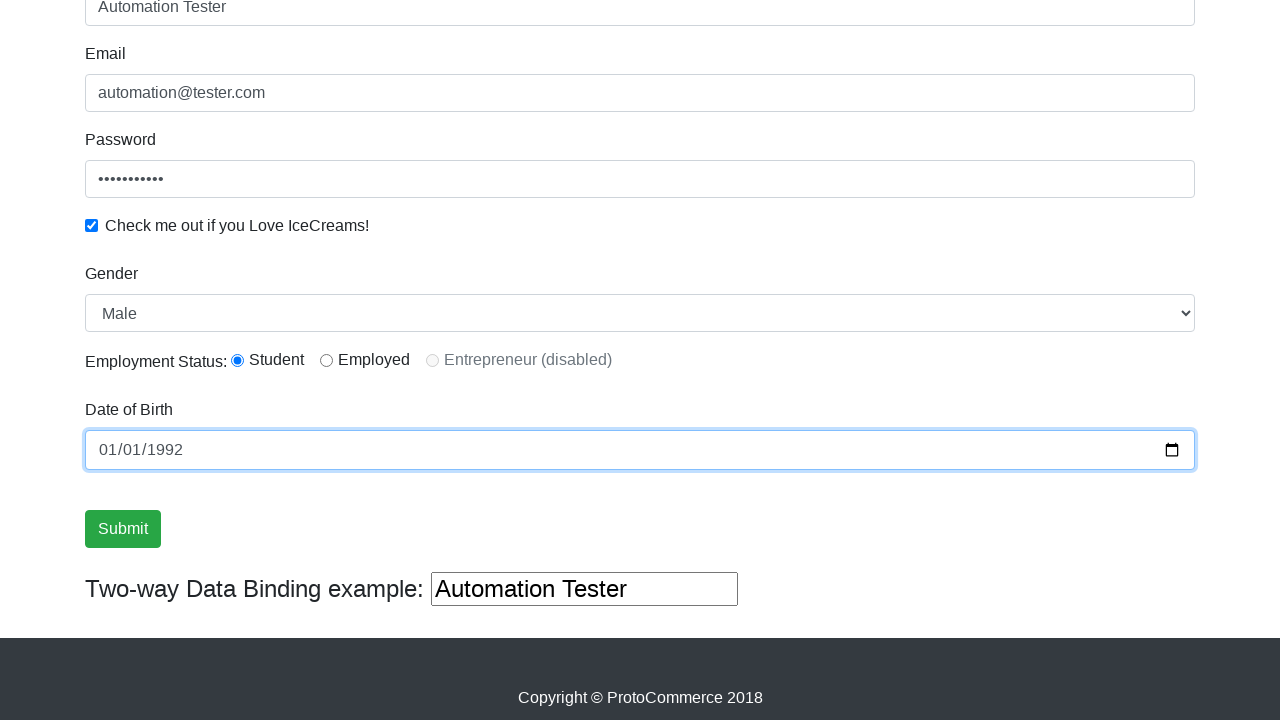

Success message appeared after form submission
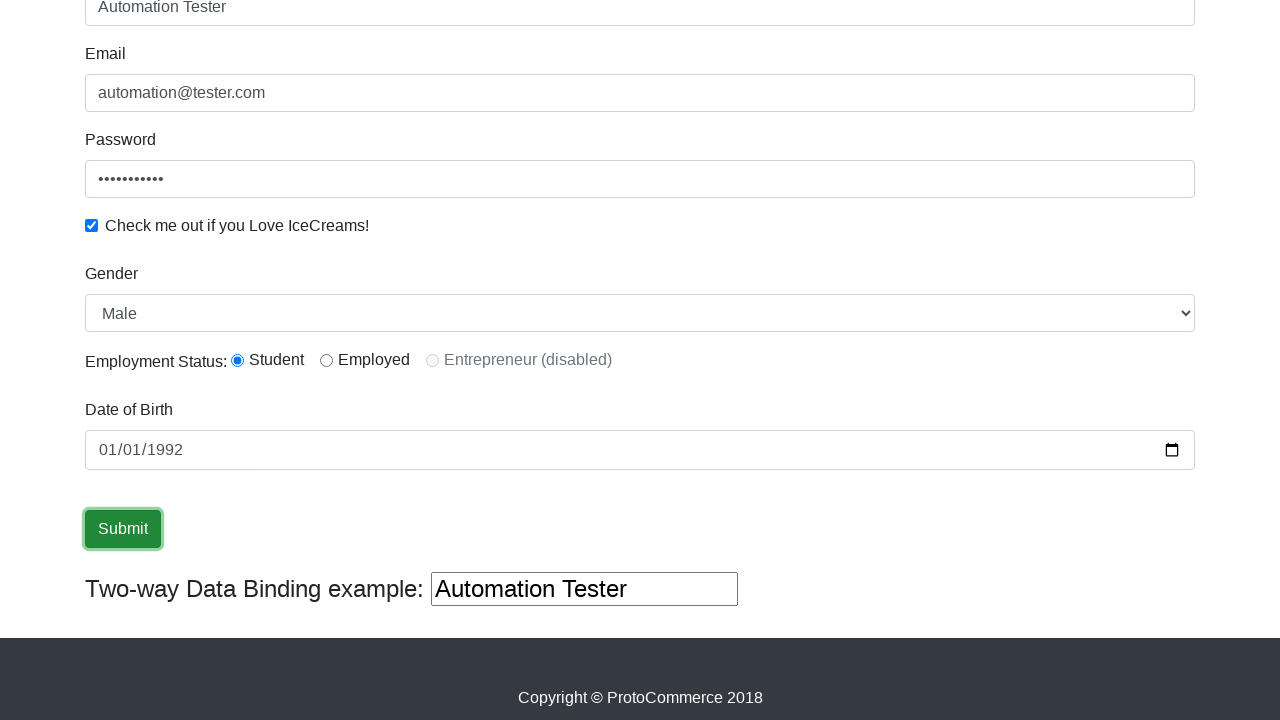

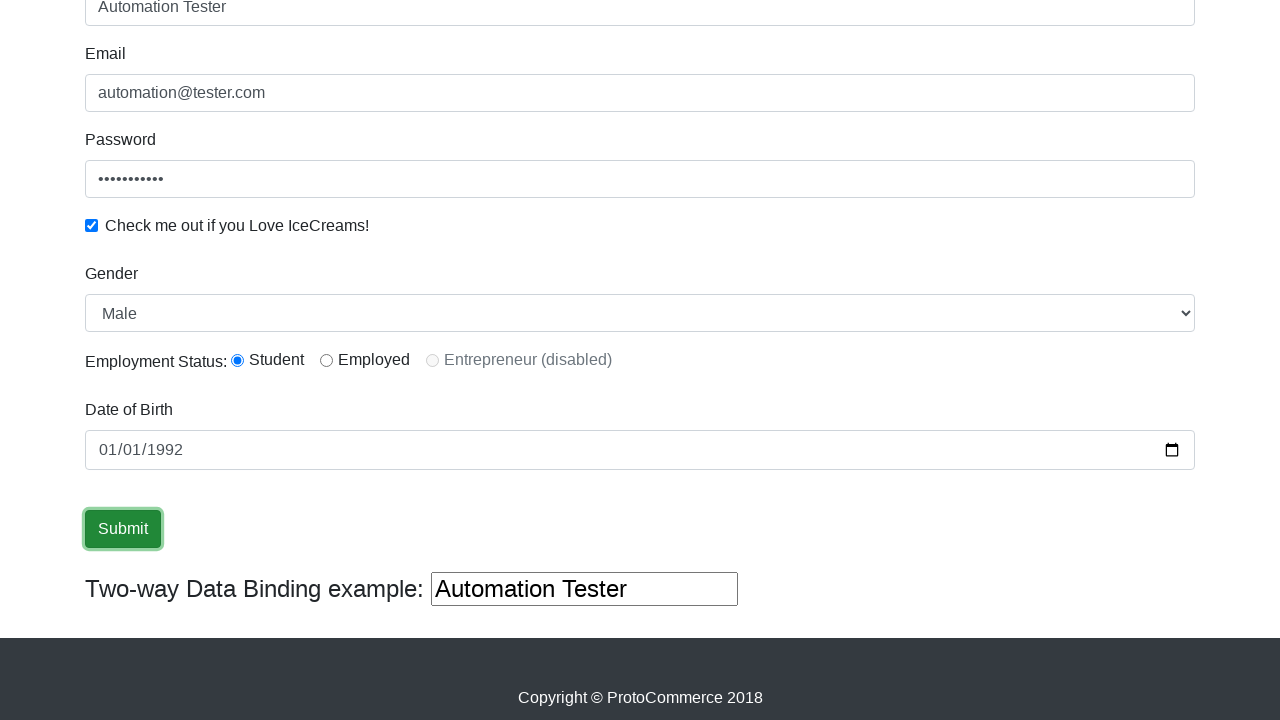